Fills in the registration form with first name, last name, address, email, and phone number fields.

Starting URL: http://demo.automationtesting.in/Register.html

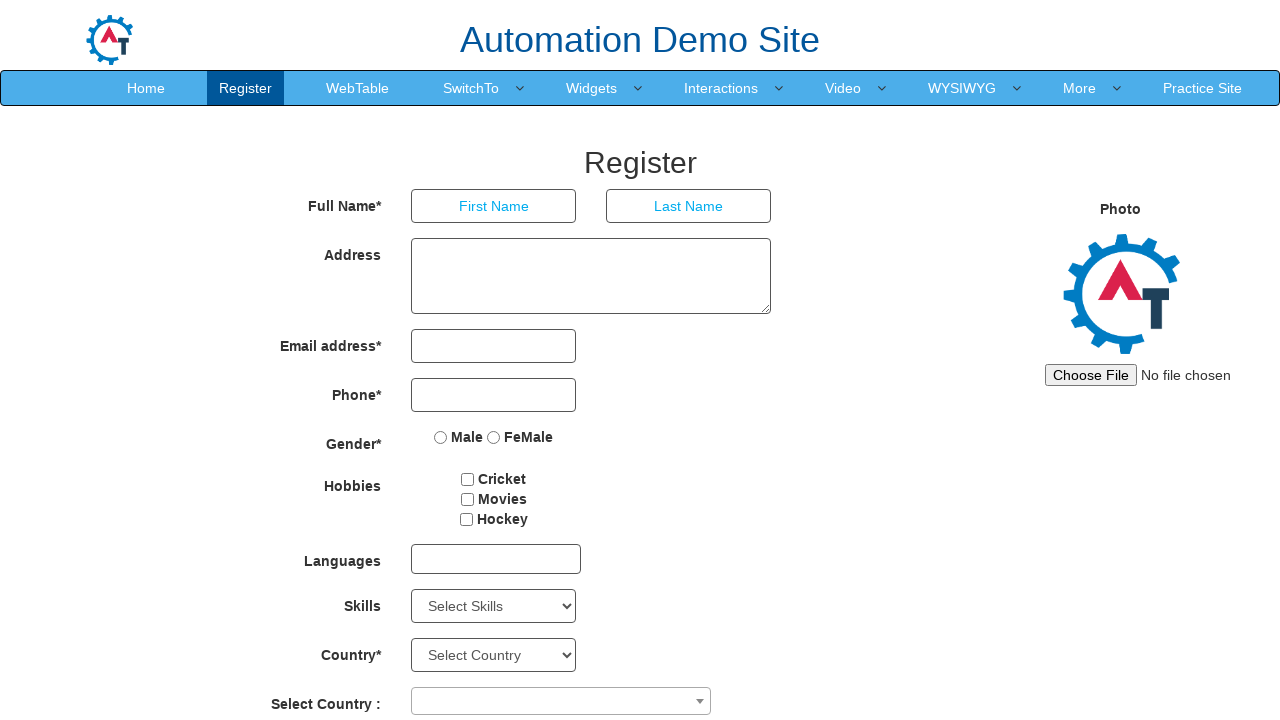

Filled first name field with 'Flavio' on //*[@ng-model='FirstName']
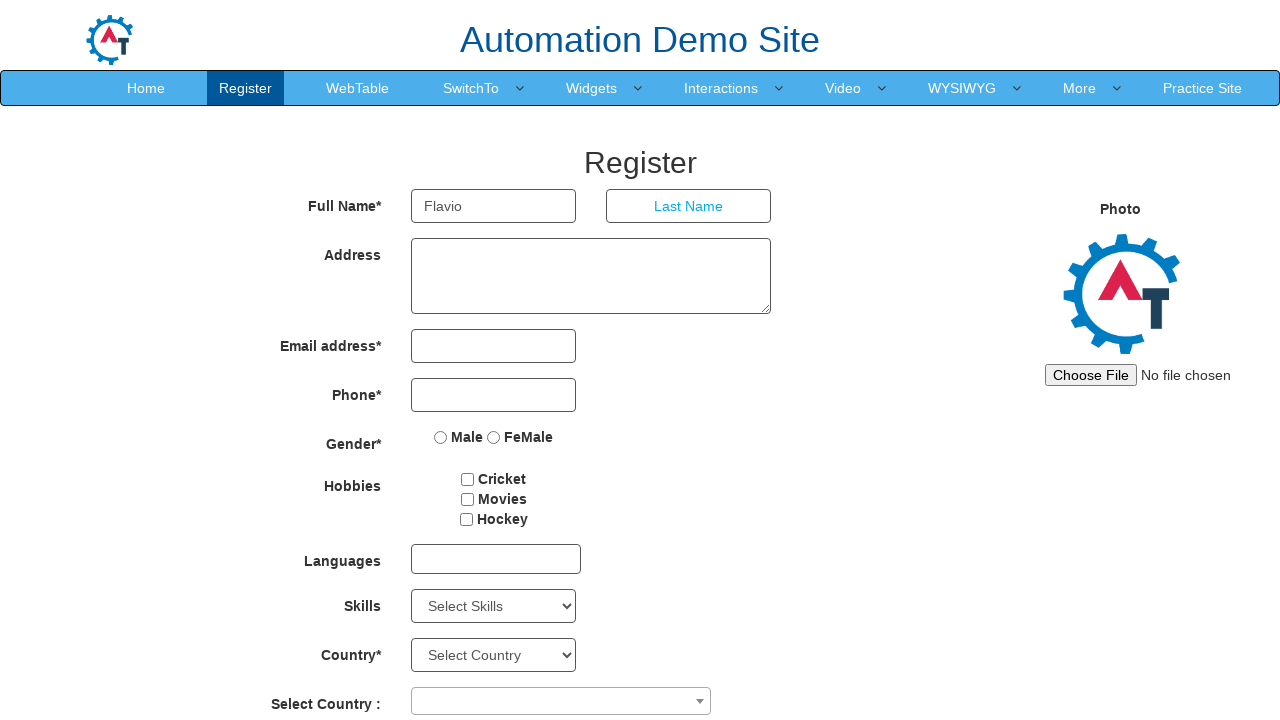

Filled last name field with 'Lelis Dias' on //*[@ng-model='LastName']
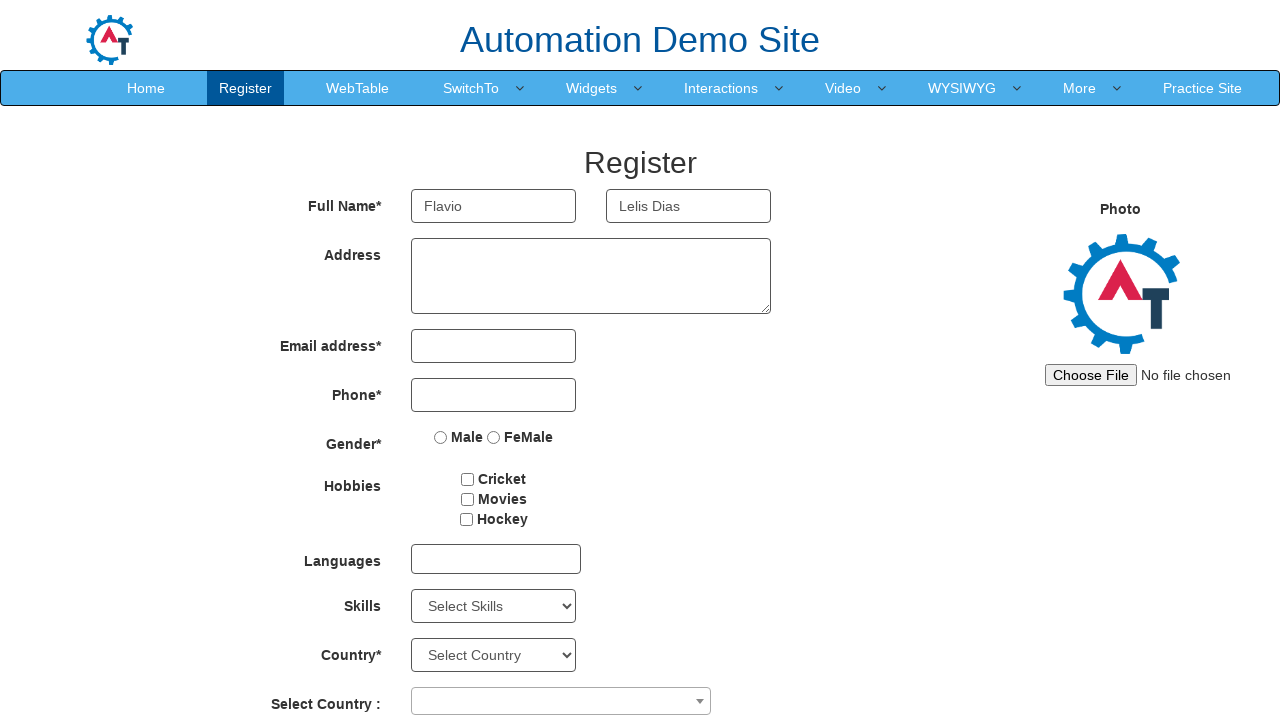

Filled address field with 'Av Paulista, 509 - 18º andar SL 1' on //*[@ng-model='Adress']
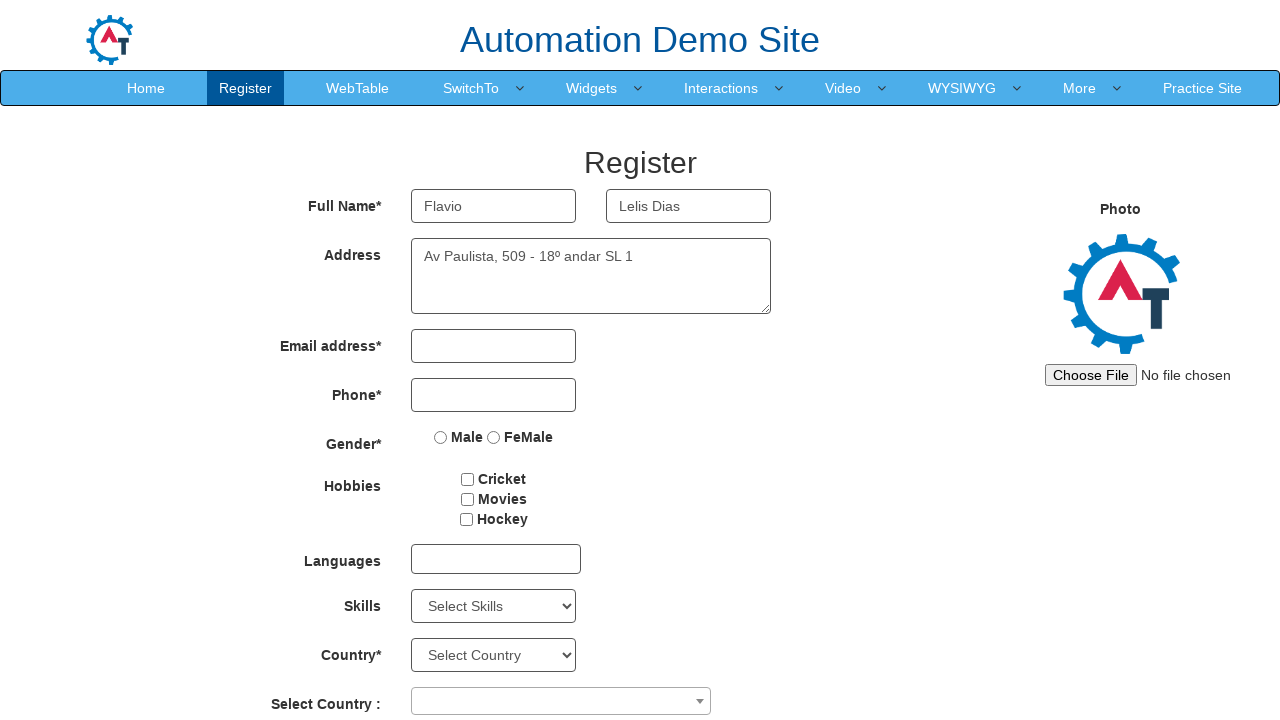

Filled email address field with 'contato@qaacademy.com.br' on //*[@ng-model='EmailAdress']
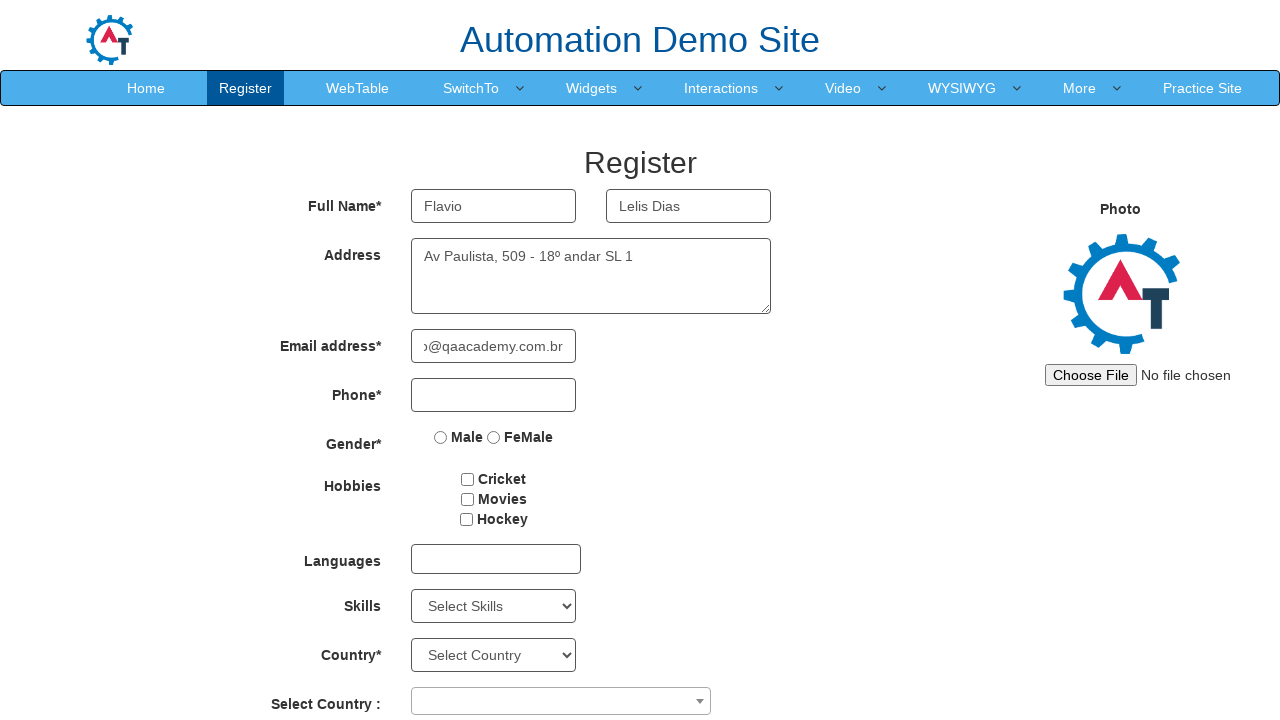

Filled phone number field with '+5511977413512' on //*[@ng-model='Phone']
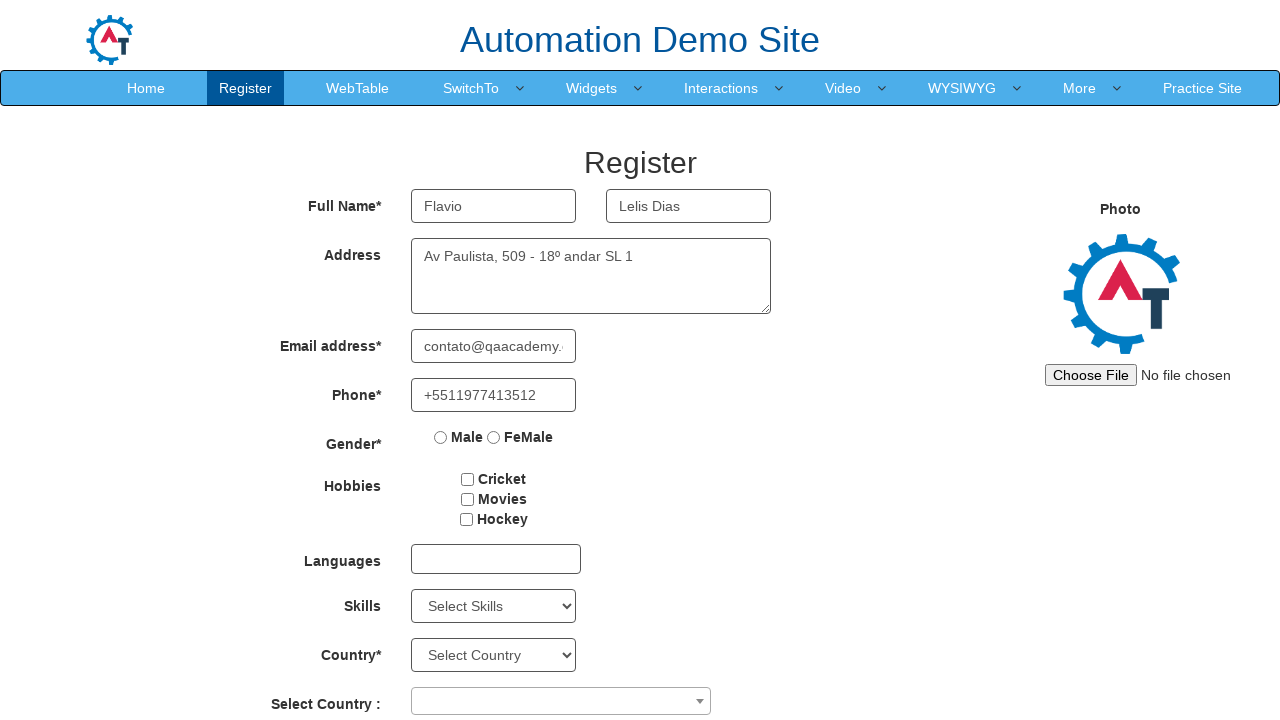

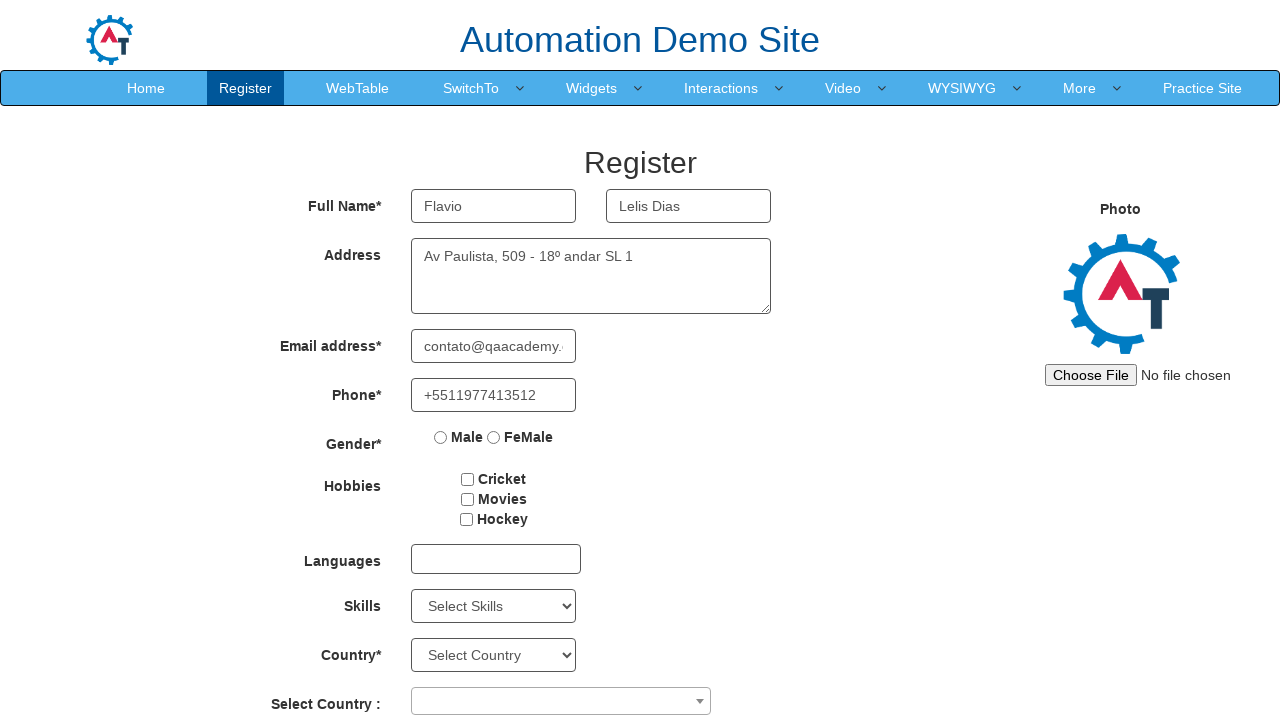